Solves a math problem by extracting a value from an element attribute, calculating the result, and submitting a form with checkbox selections

Starting URL: http://suninjuly.github.io/get_attribute.html

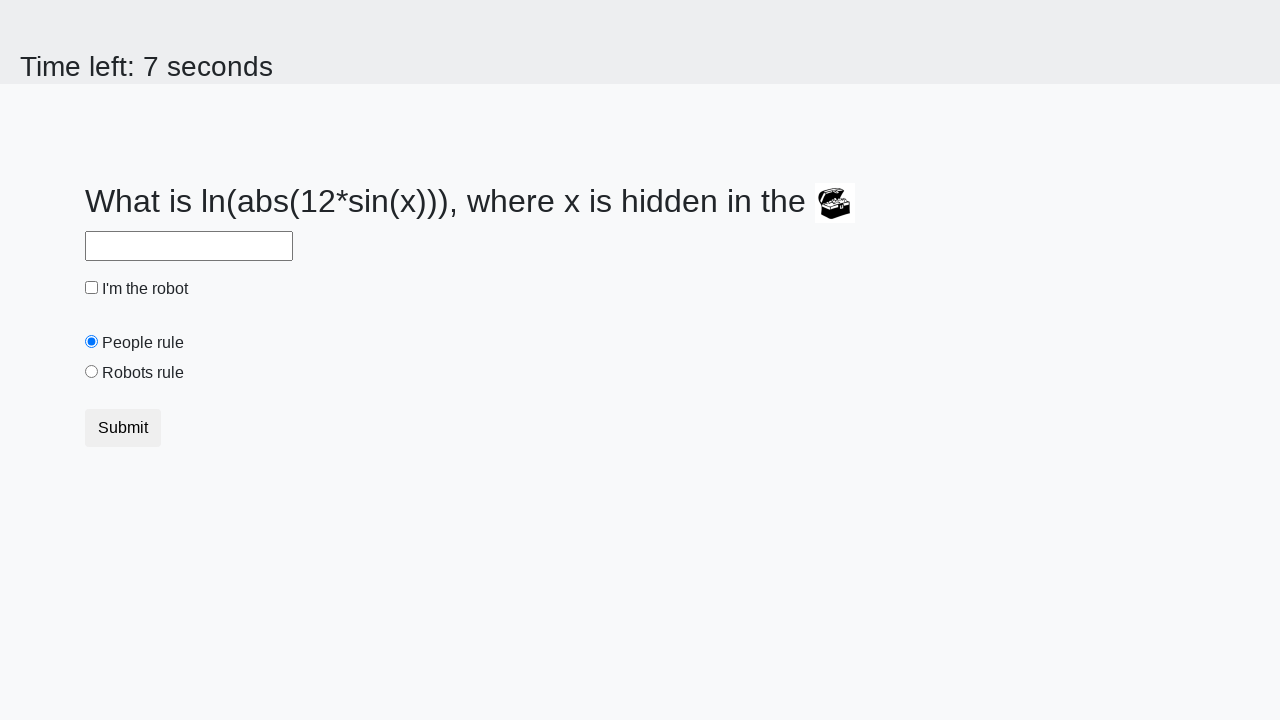

Located treasure element
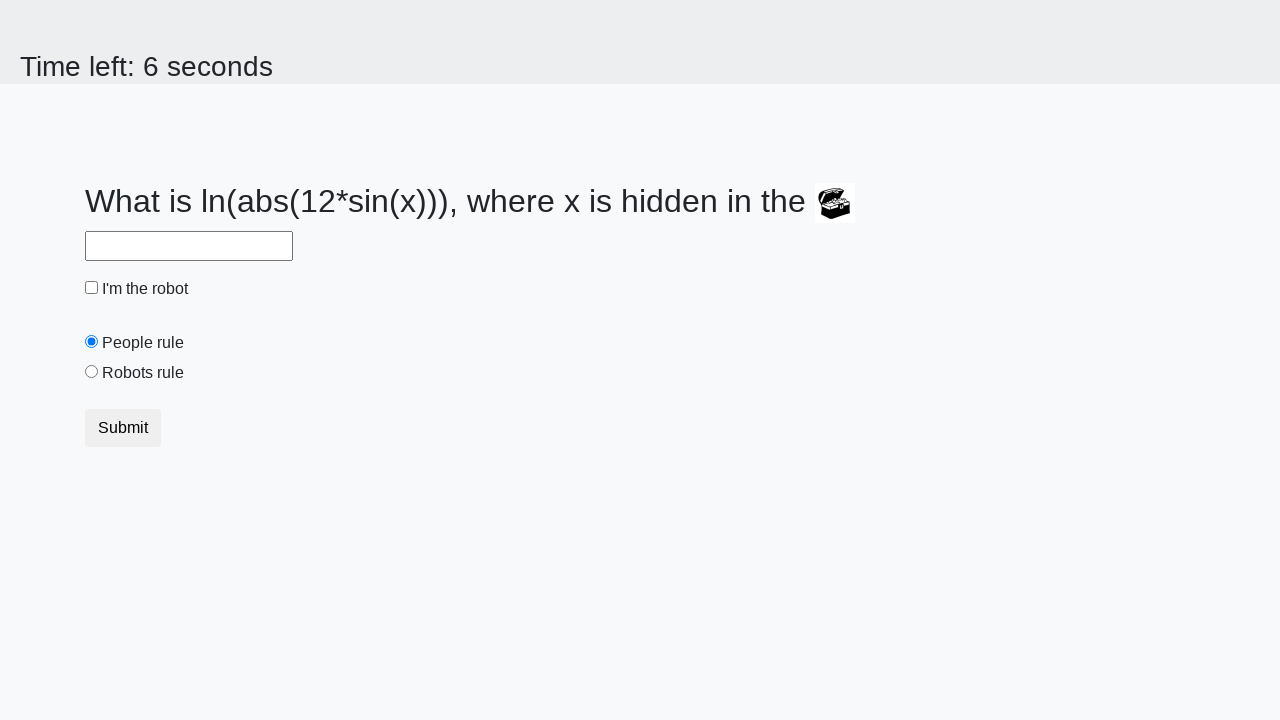

Extracted valuex attribute from treasure element: 285
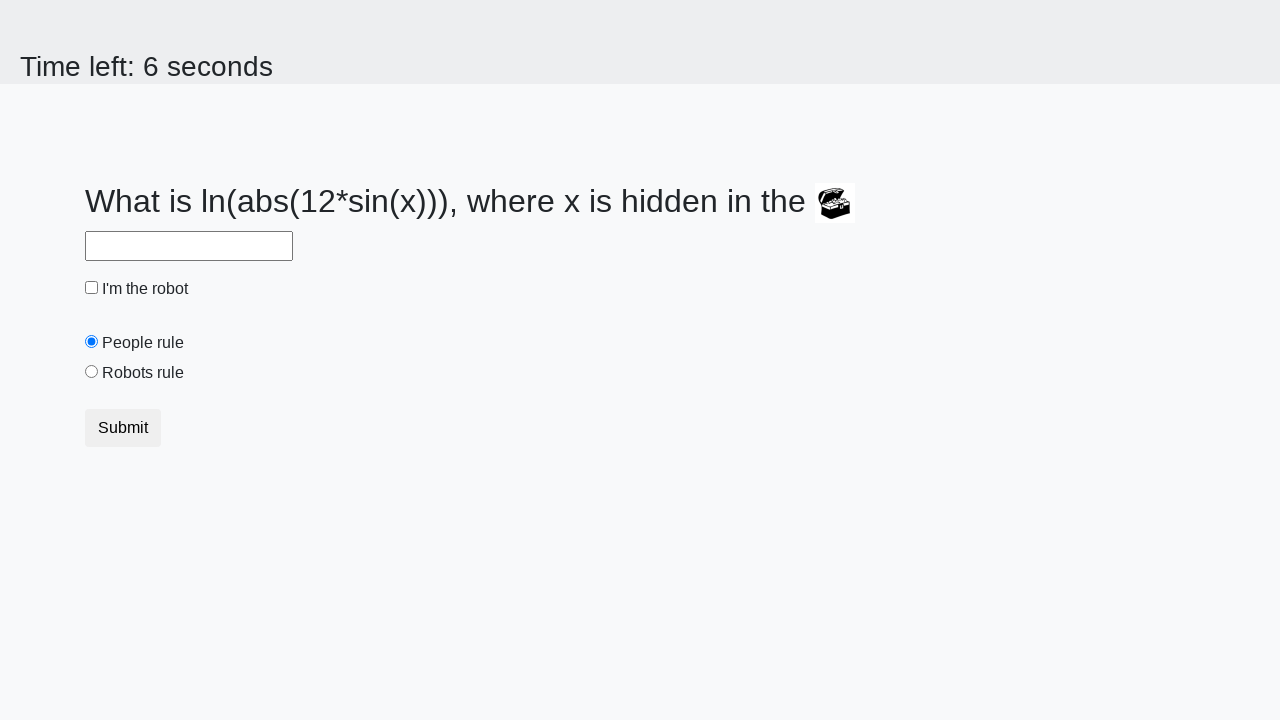

Filled answer field with calculated result: 2.2285573265085055 on #answer
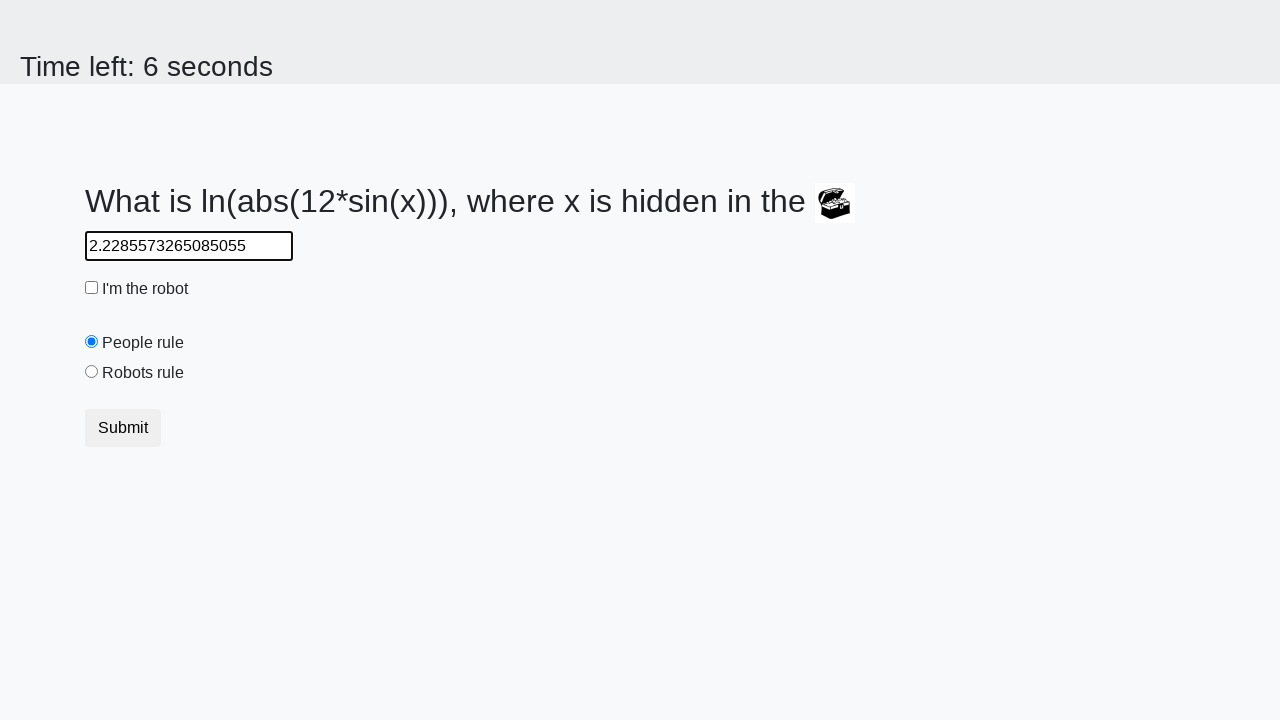

Clicked robot checkbox at (92, 288) on #robotCheckbox
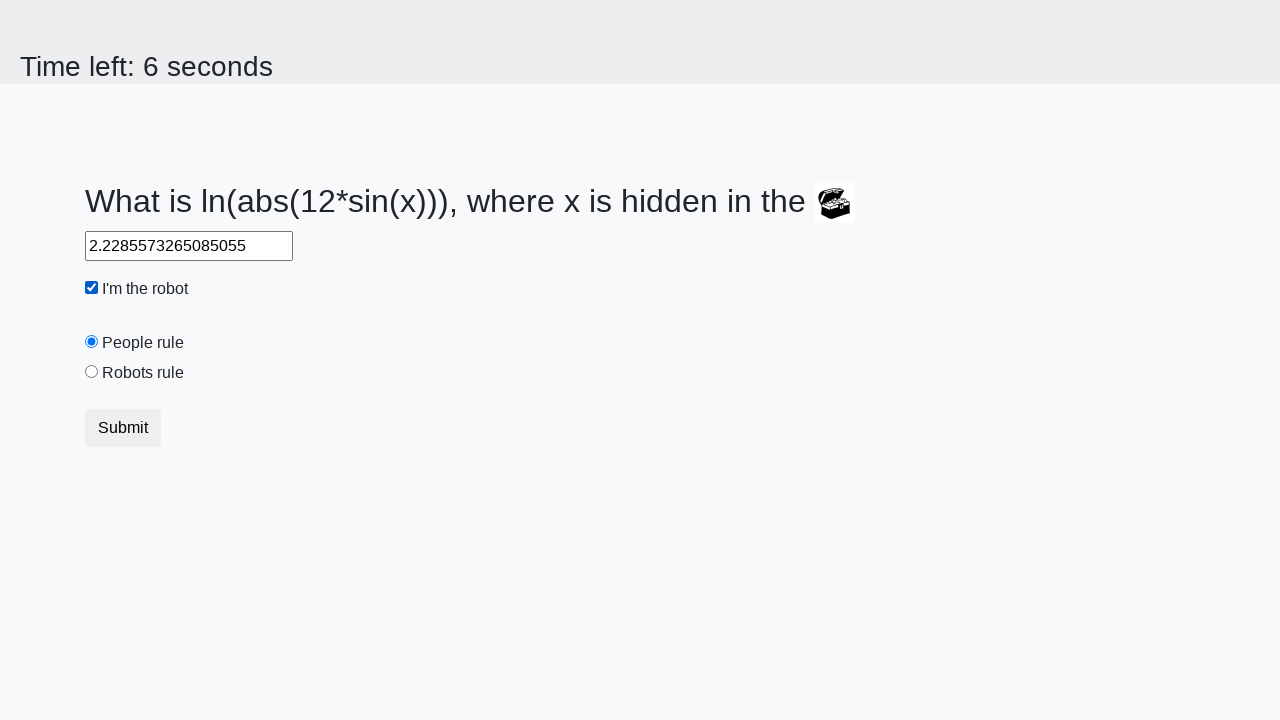

Selected robots radio button at (92, 372) on [value='robots']
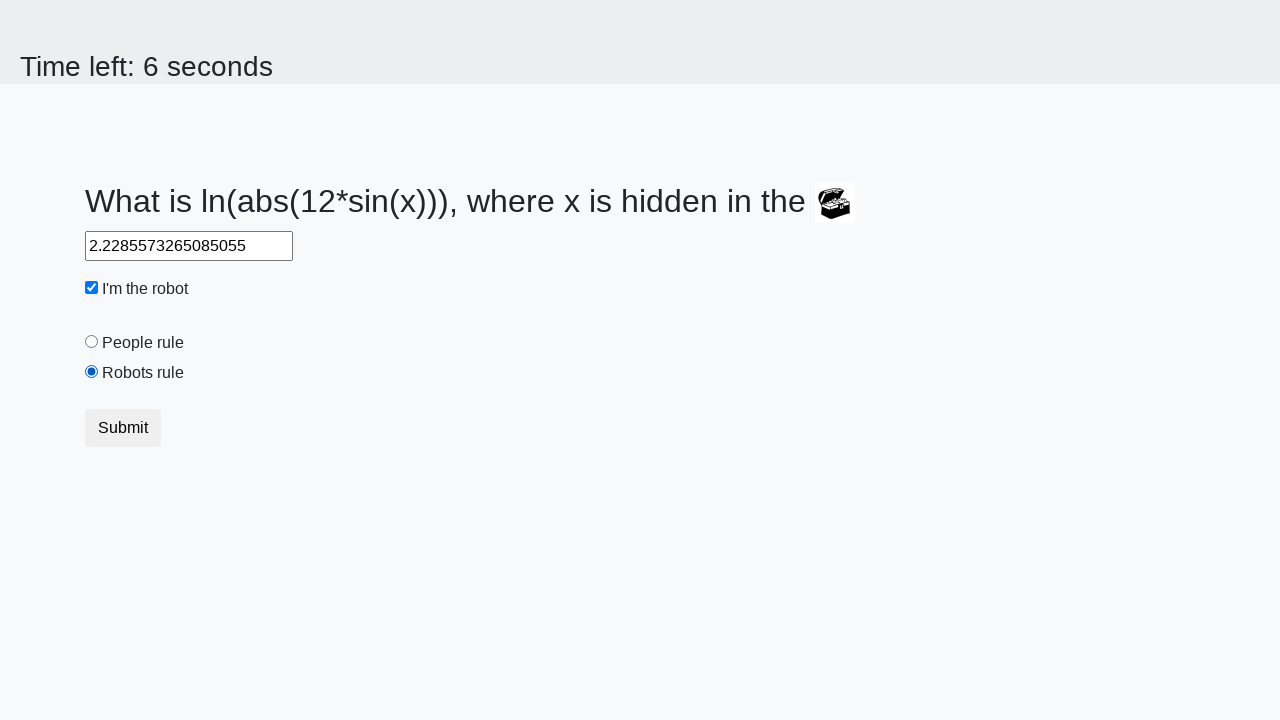

Clicked submit button to submit form at (123, 428) on [type='submit']
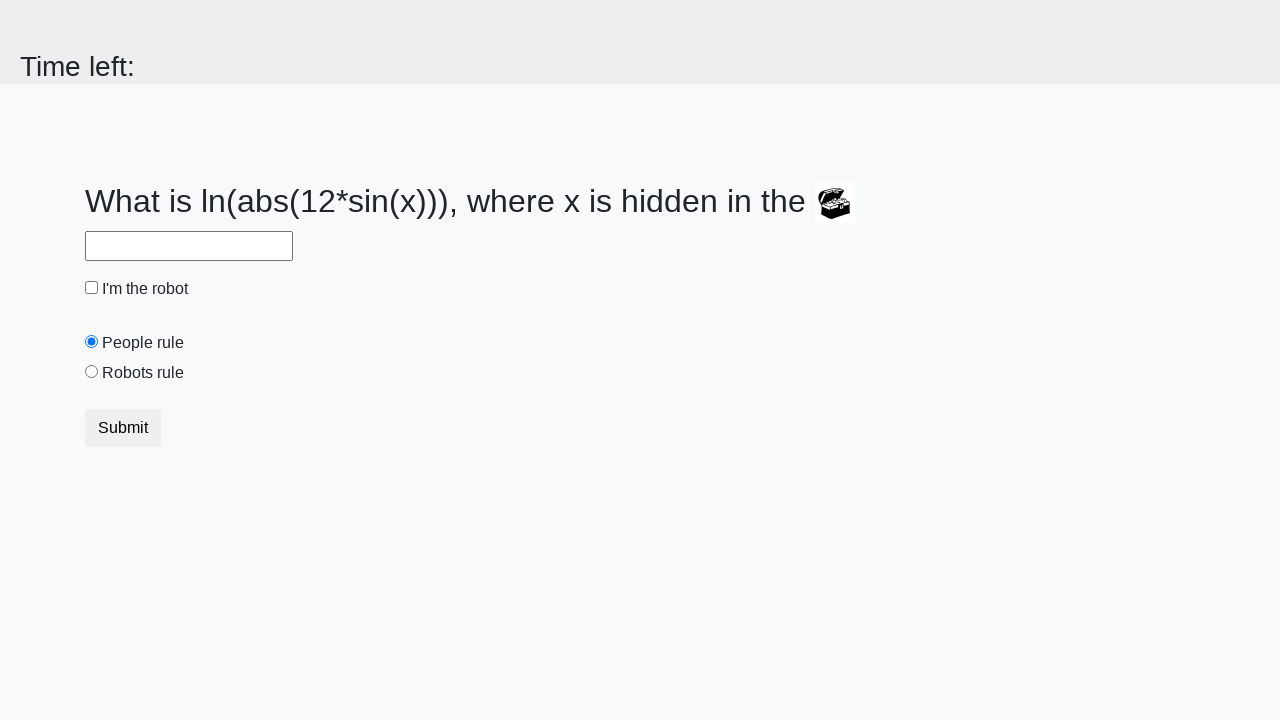

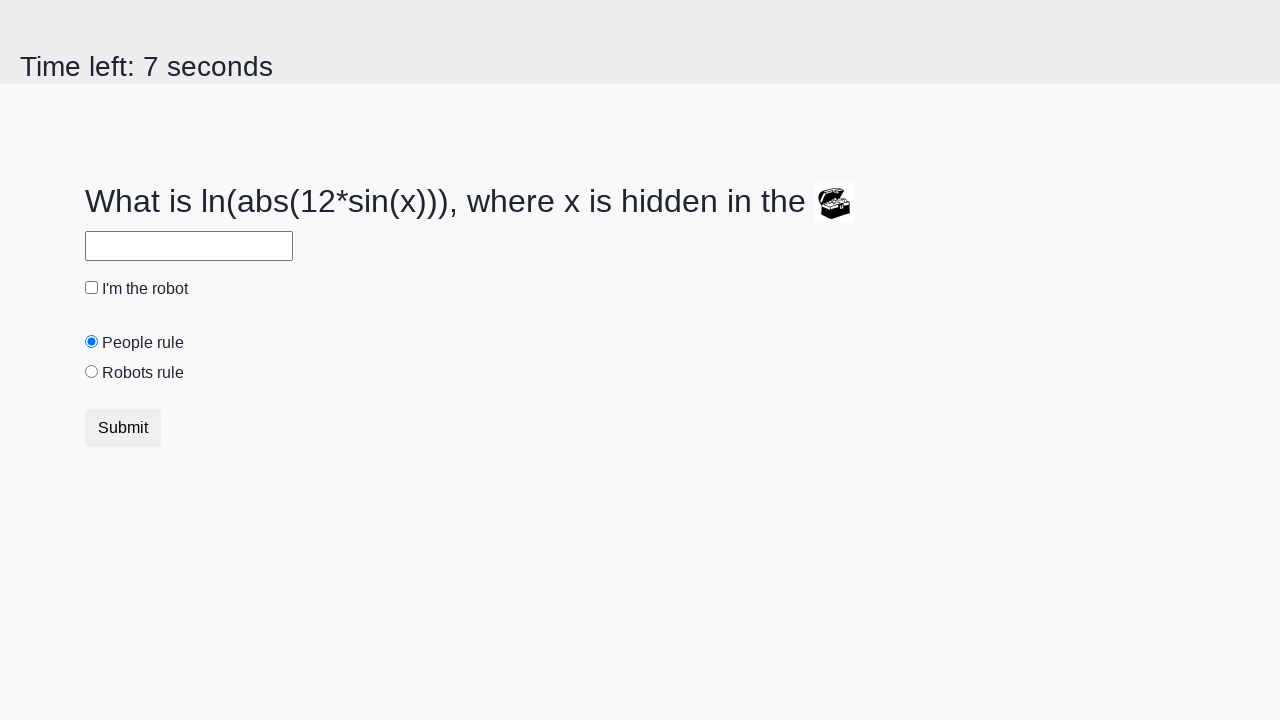